Tests checkbox functionality by verifying default states, clicking to select checkbox 1, and clicking to deselect checkbox 2

Starting URL: https://loopcamp.vercel.app/checkboxes.html

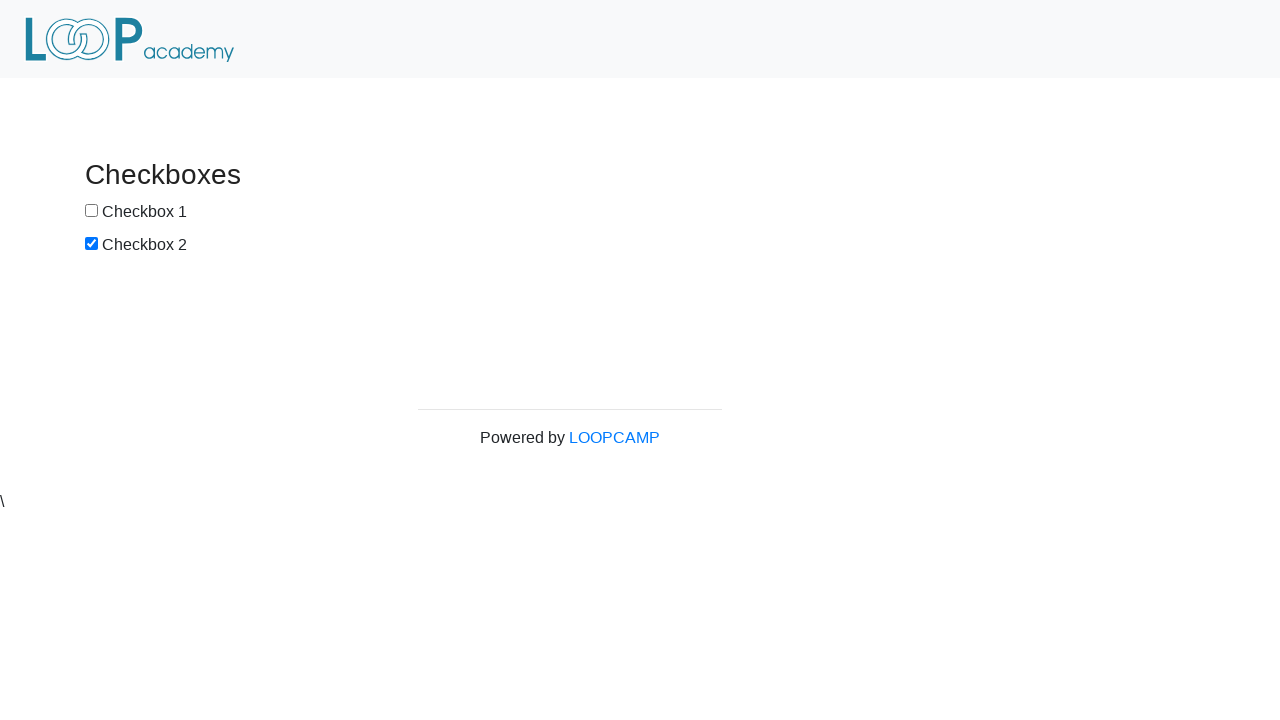

Located all checkboxes and waited for first checkbox to be available
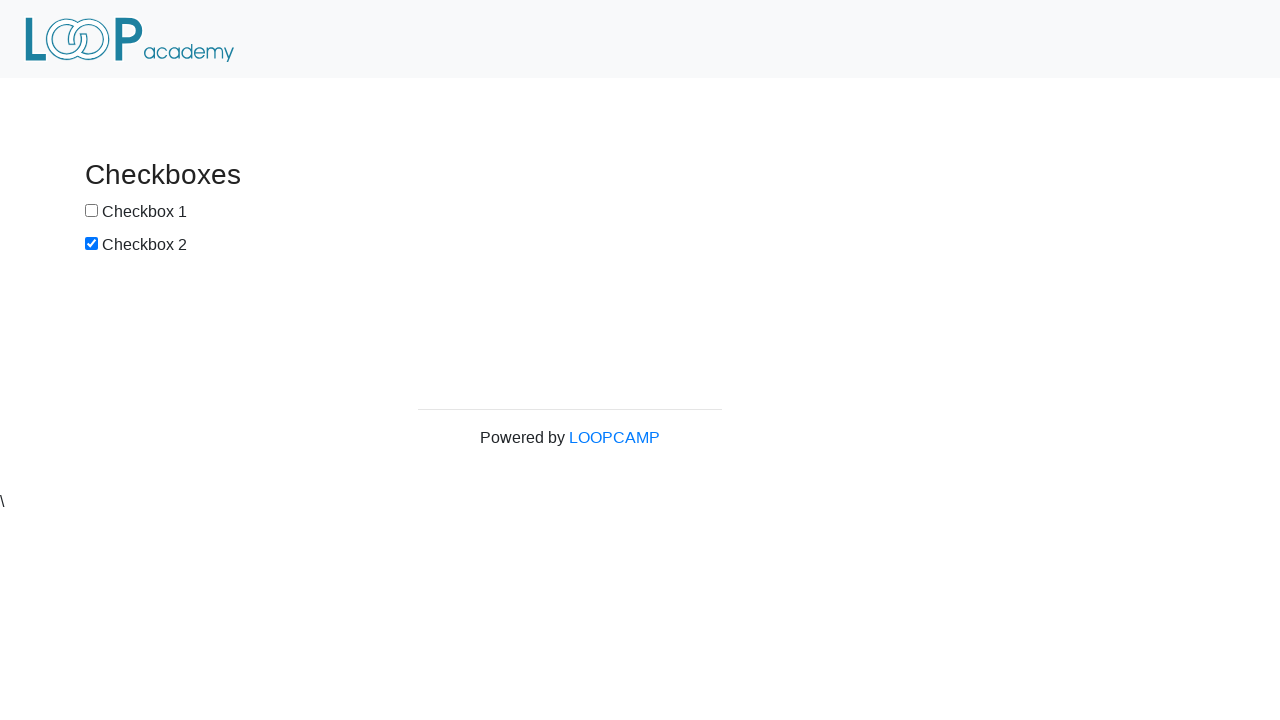

Retrieved references to checkbox 1 and checkbox 2
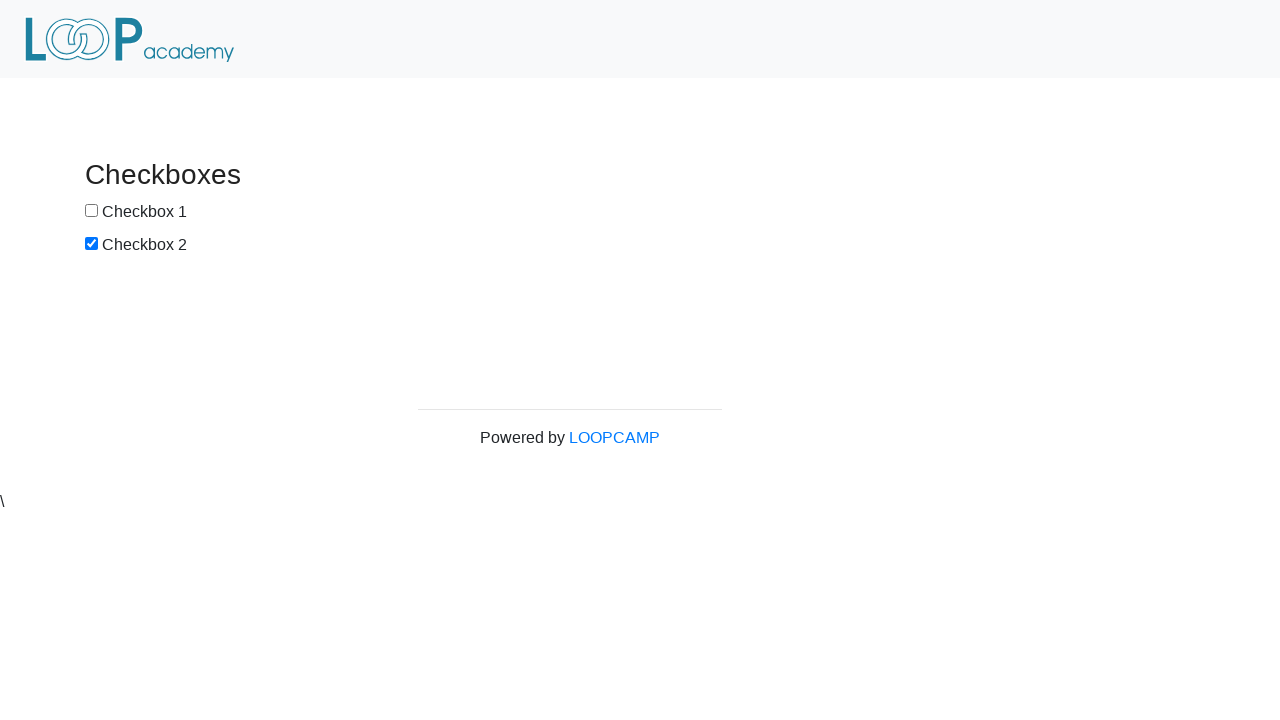

Verified checkbox 1 is not selected by default
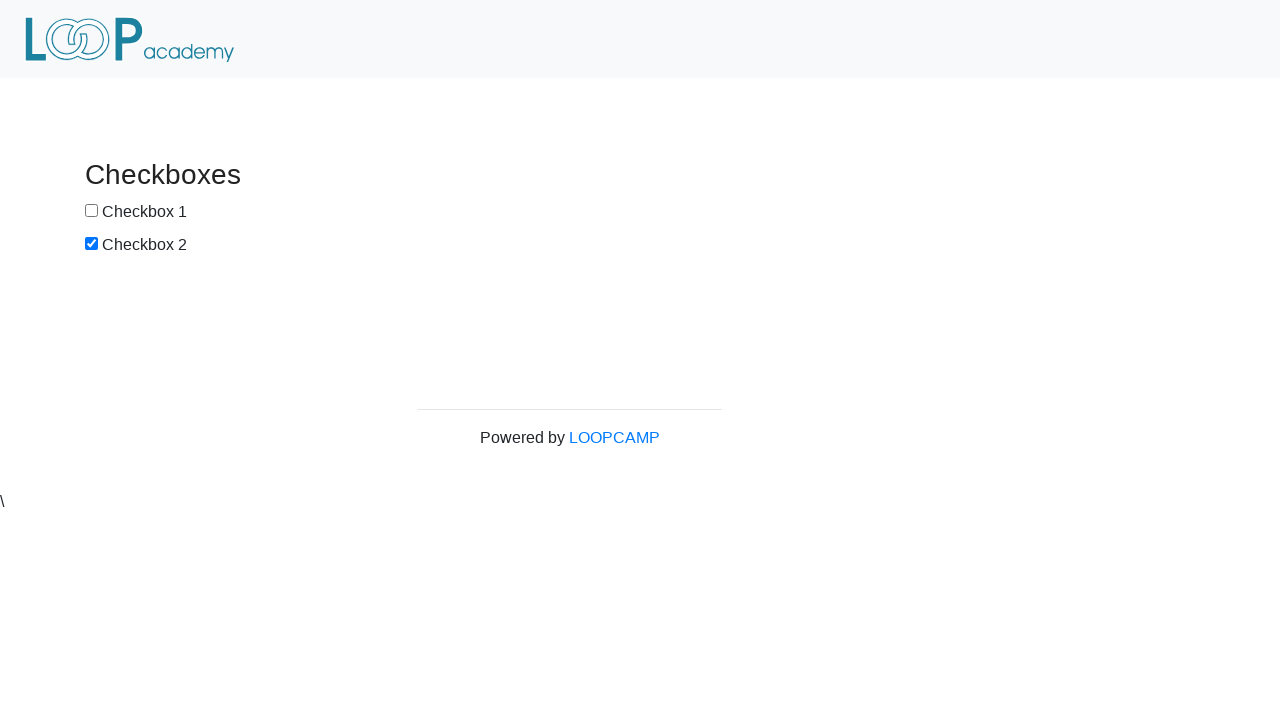

Verified checkbox 2 is selected by default
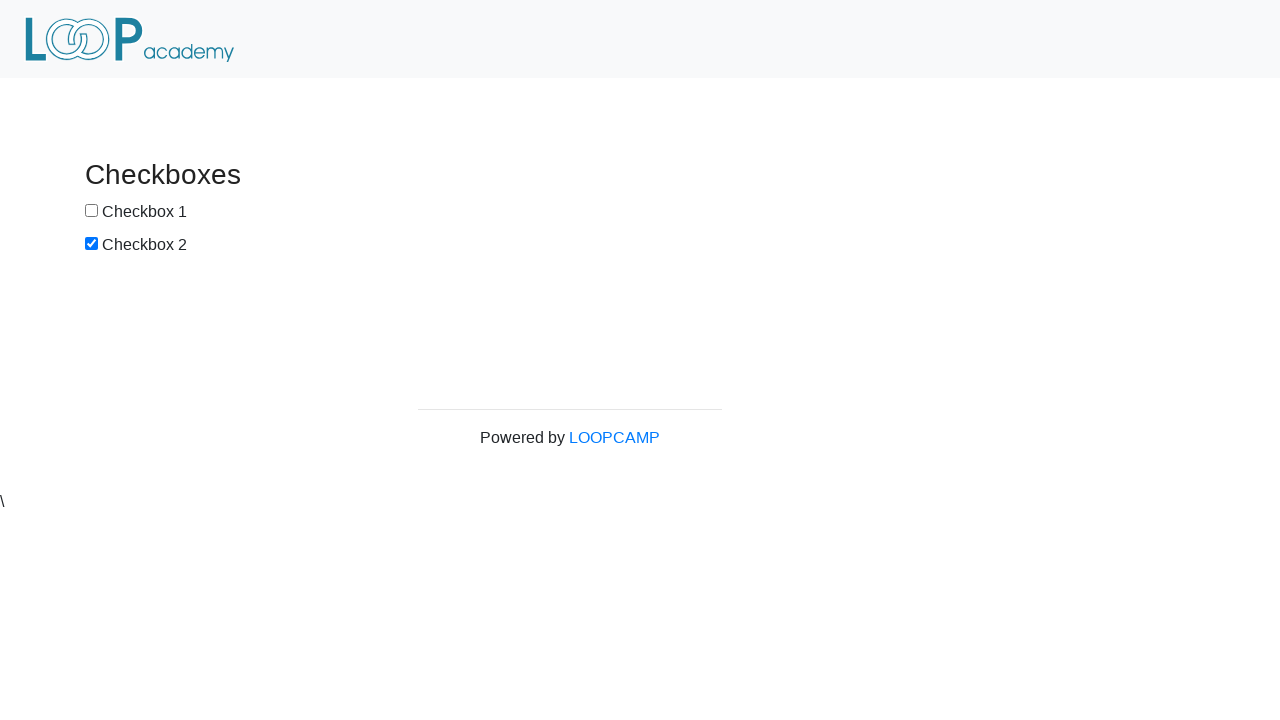

Clicked checkbox 1 to select it at (92, 210) on input[type='checkbox'] >> nth=0
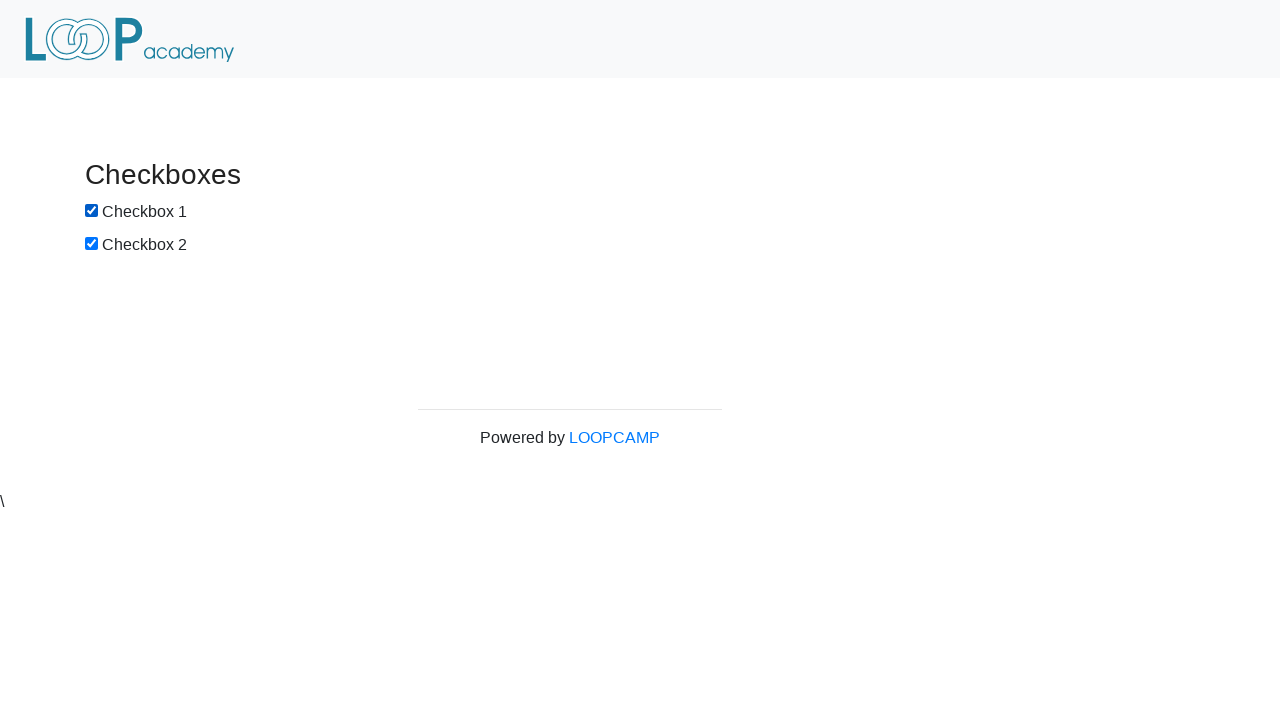

Verified checkbox 1 is now selected
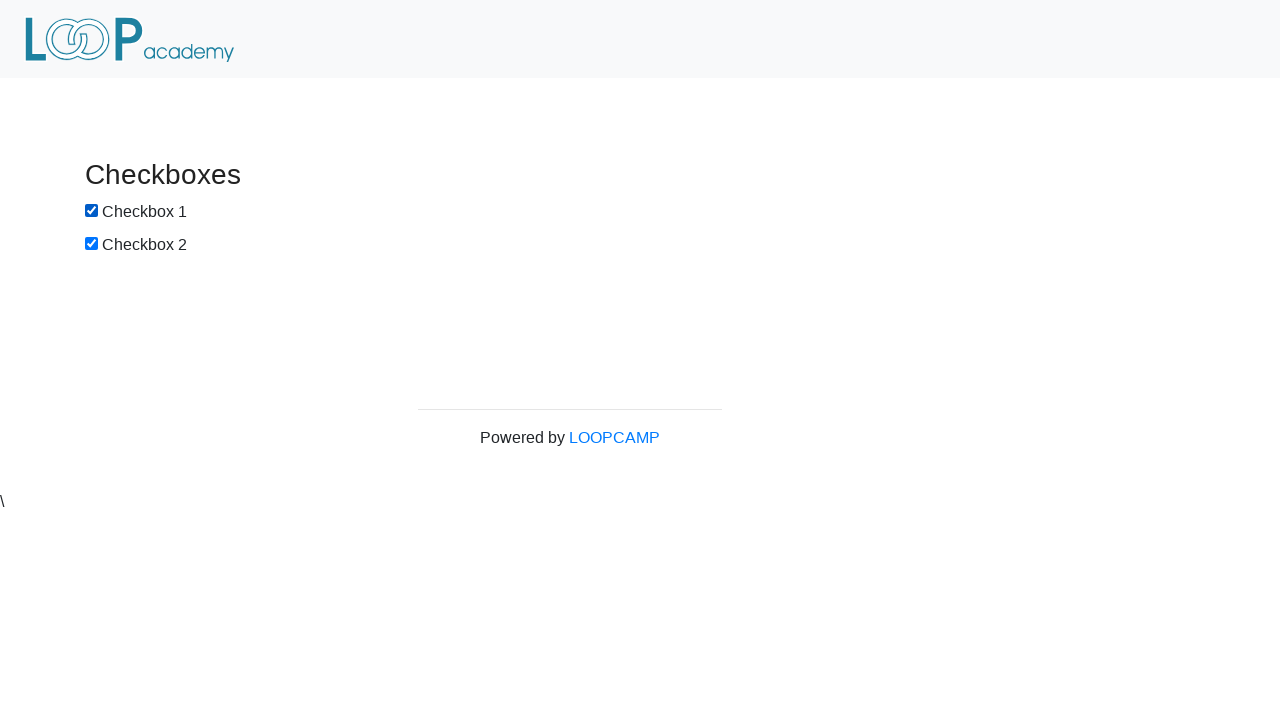

Clicked checkbox 2 to deselect it at (92, 243) on input[type='checkbox'] >> nth=1
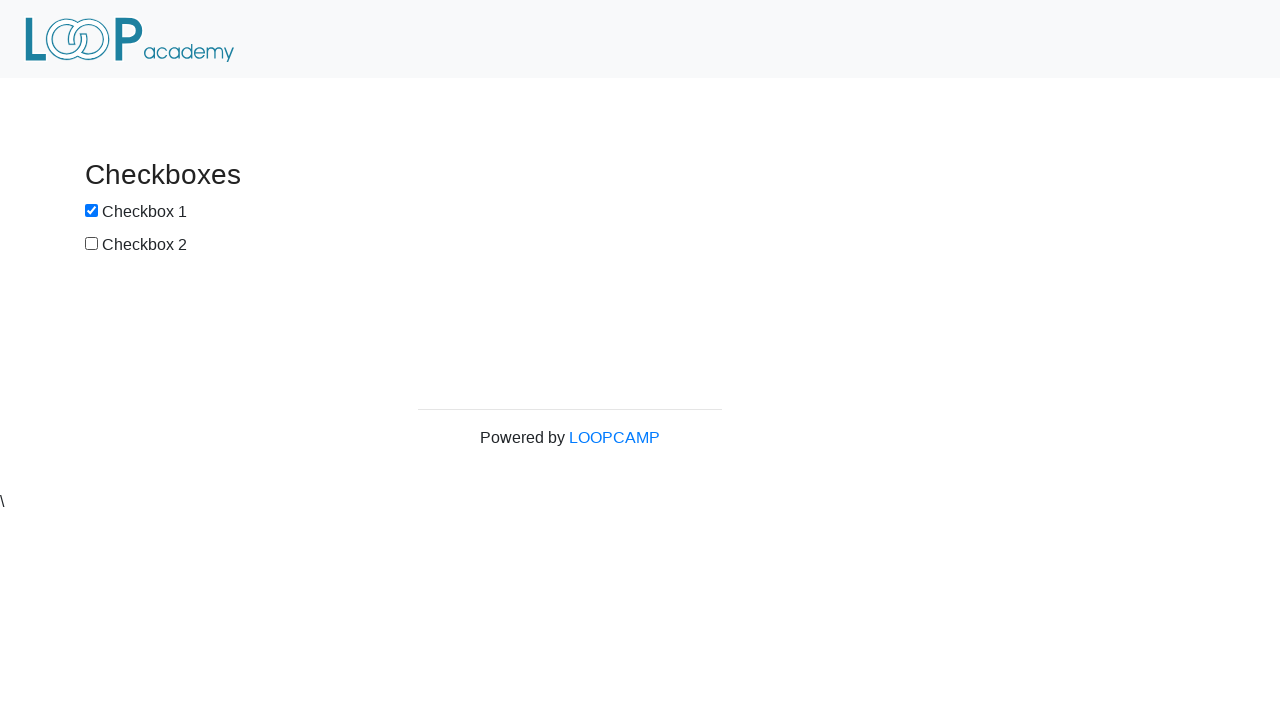

Verified checkbox 2 is now deselected
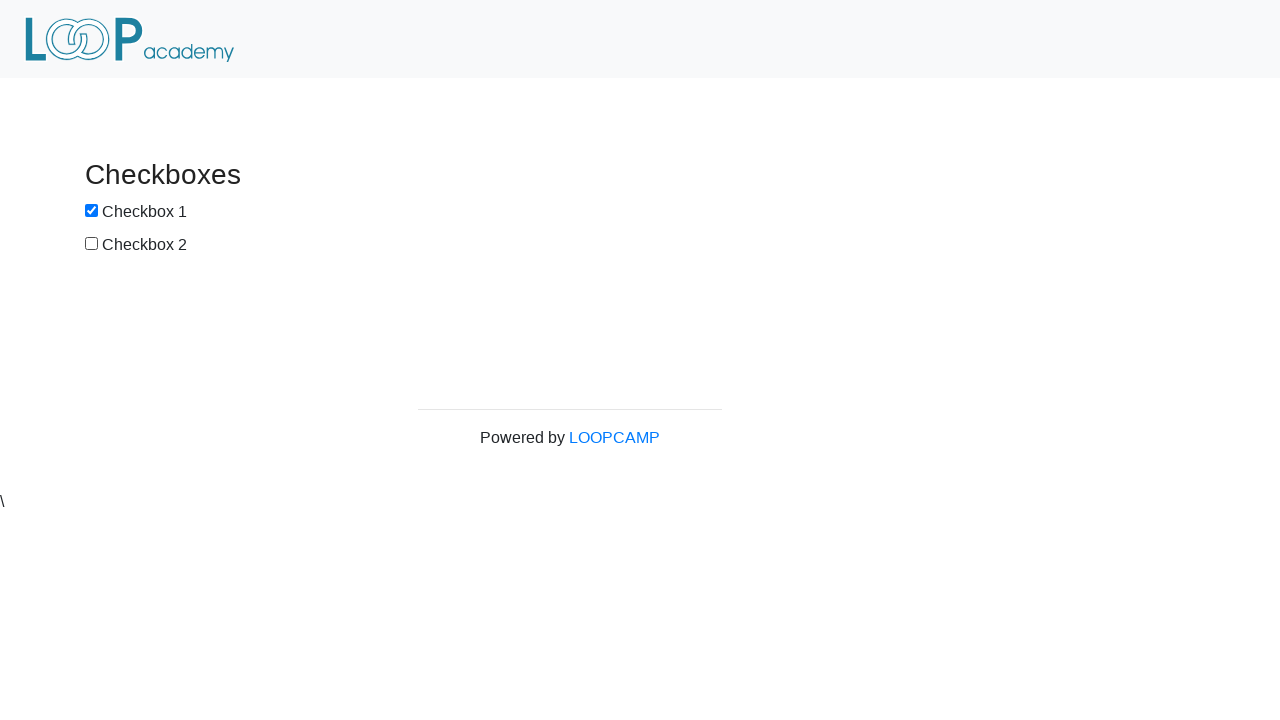

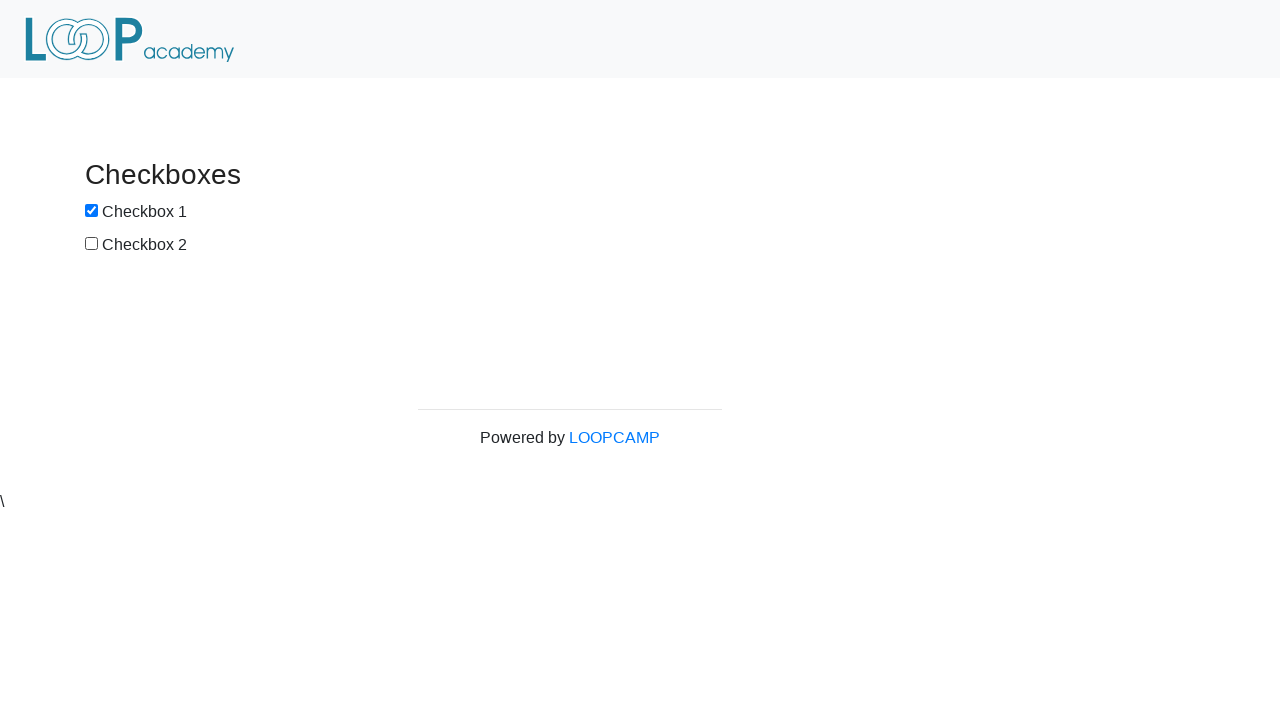